Tests checkbox functionality by clicking a checkbox, verifying it becomes selected, clicking it again to uncheck, verifying it becomes unselected, and counting all checkboxes on the page.

Starting URL: https://rahulshettyacademy.com/AutomationPractice/

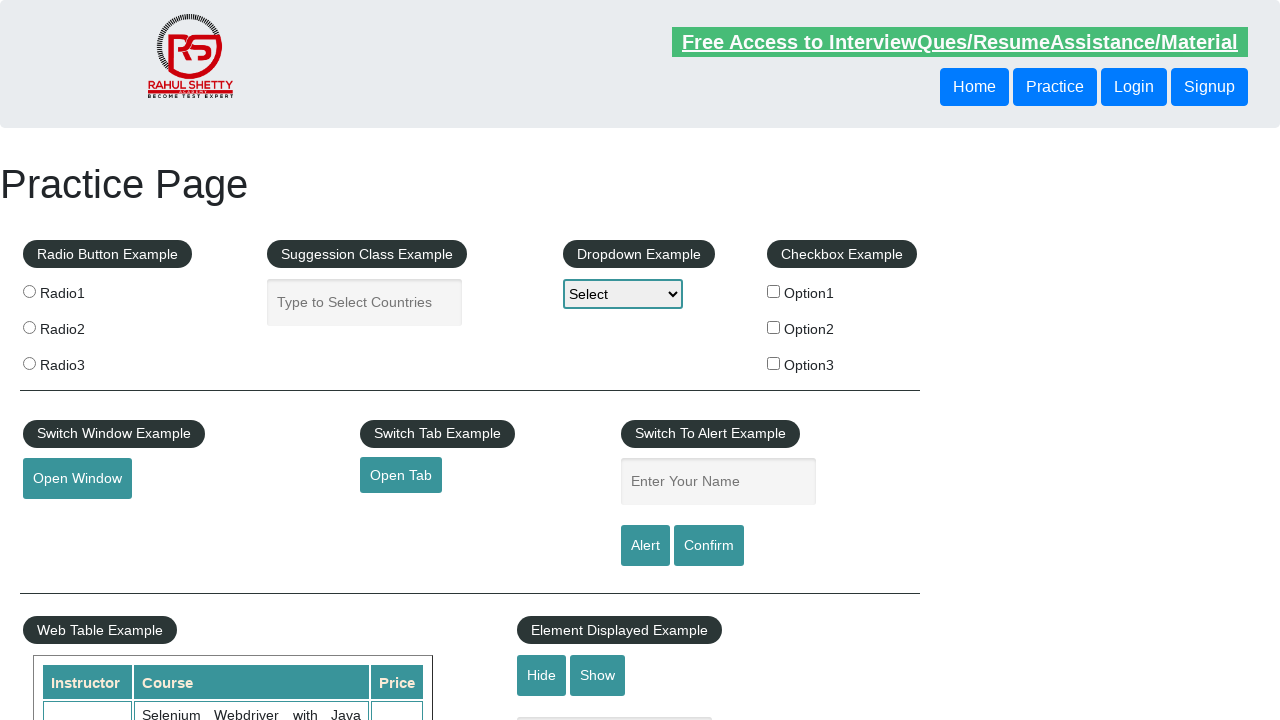

Navigated to AutomationPractice page
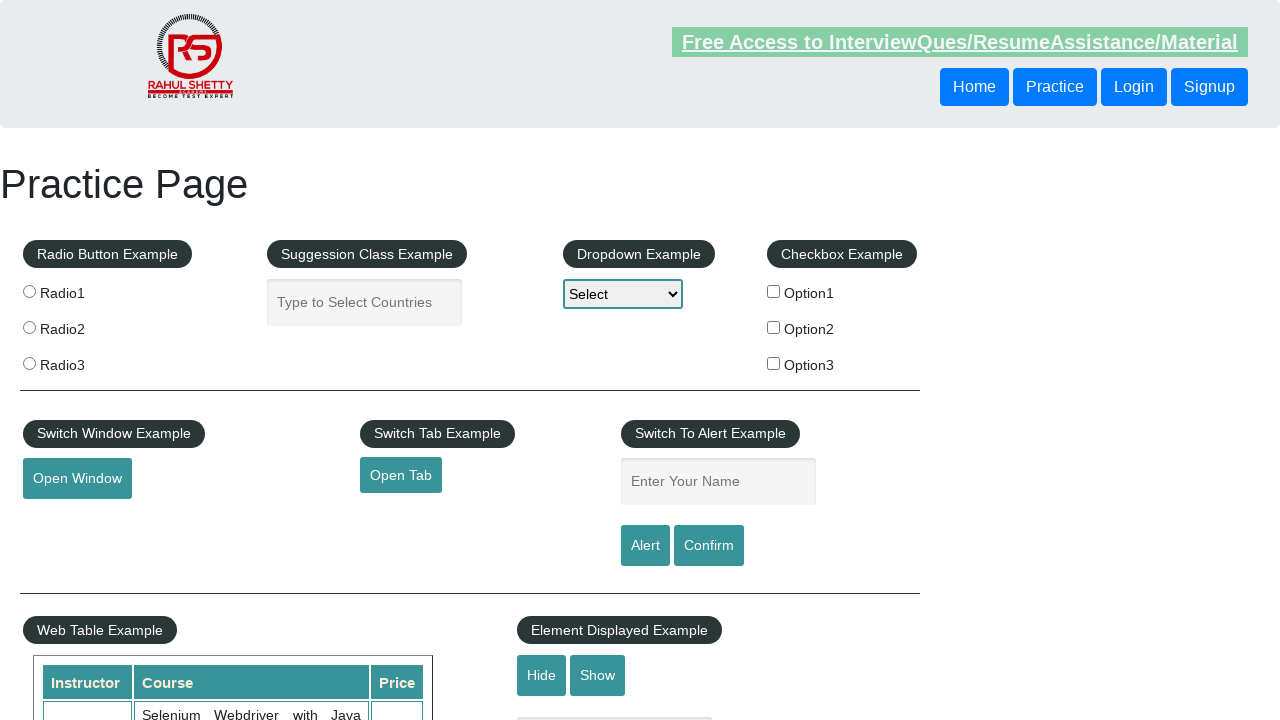

Clicked the first checkbox to select it at (774, 291) on input#checkBoxOption1
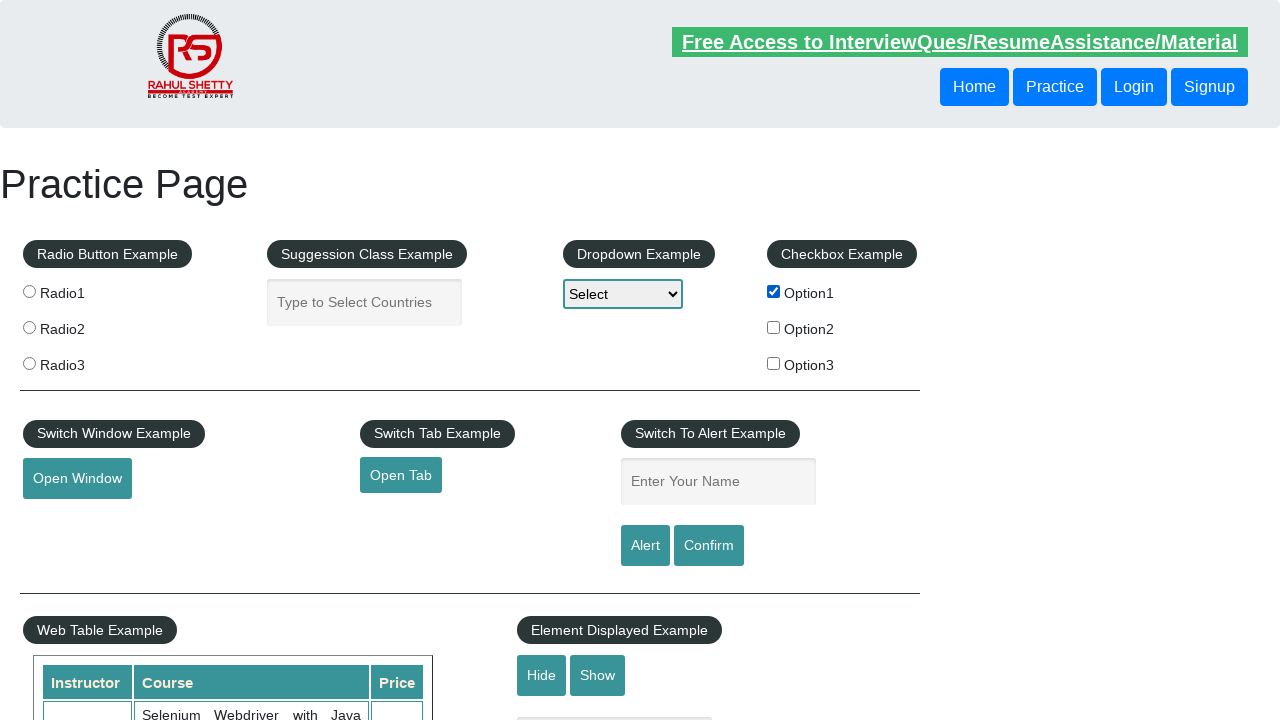

Verified first checkbox is now selected
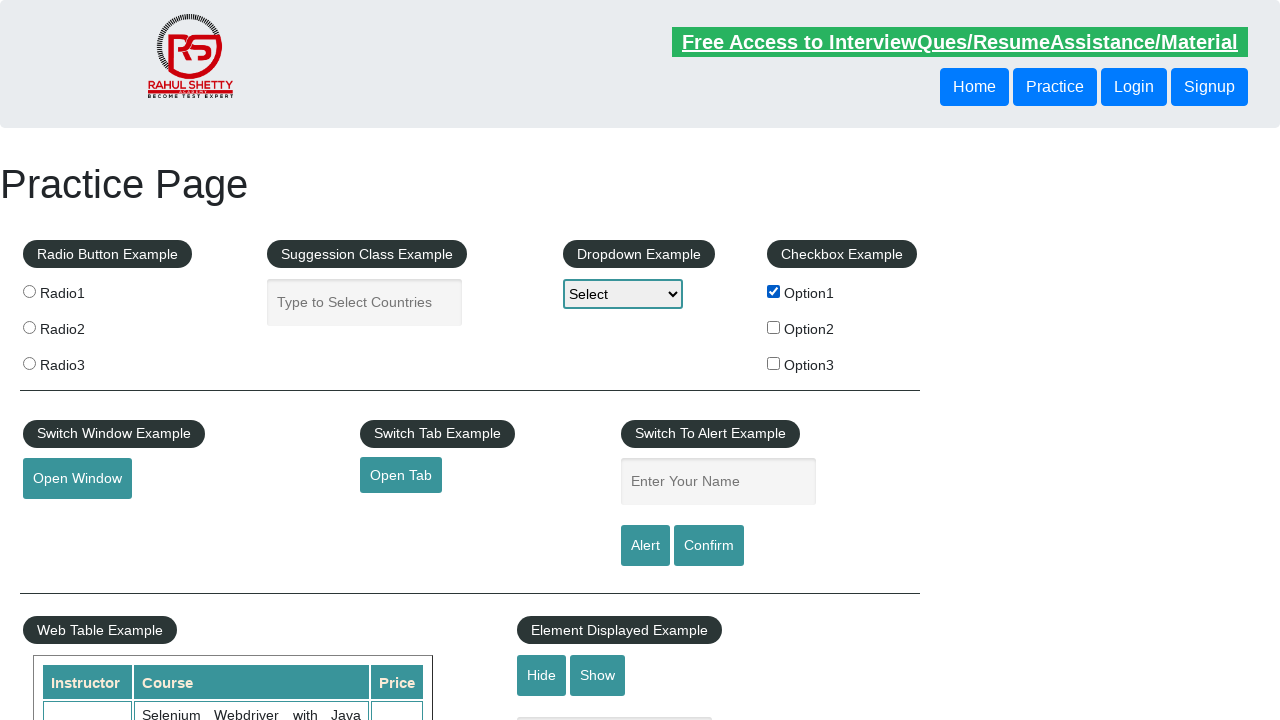

Clicked the first checkbox again to uncheck it at (774, 291) on input#checkBoxOption1
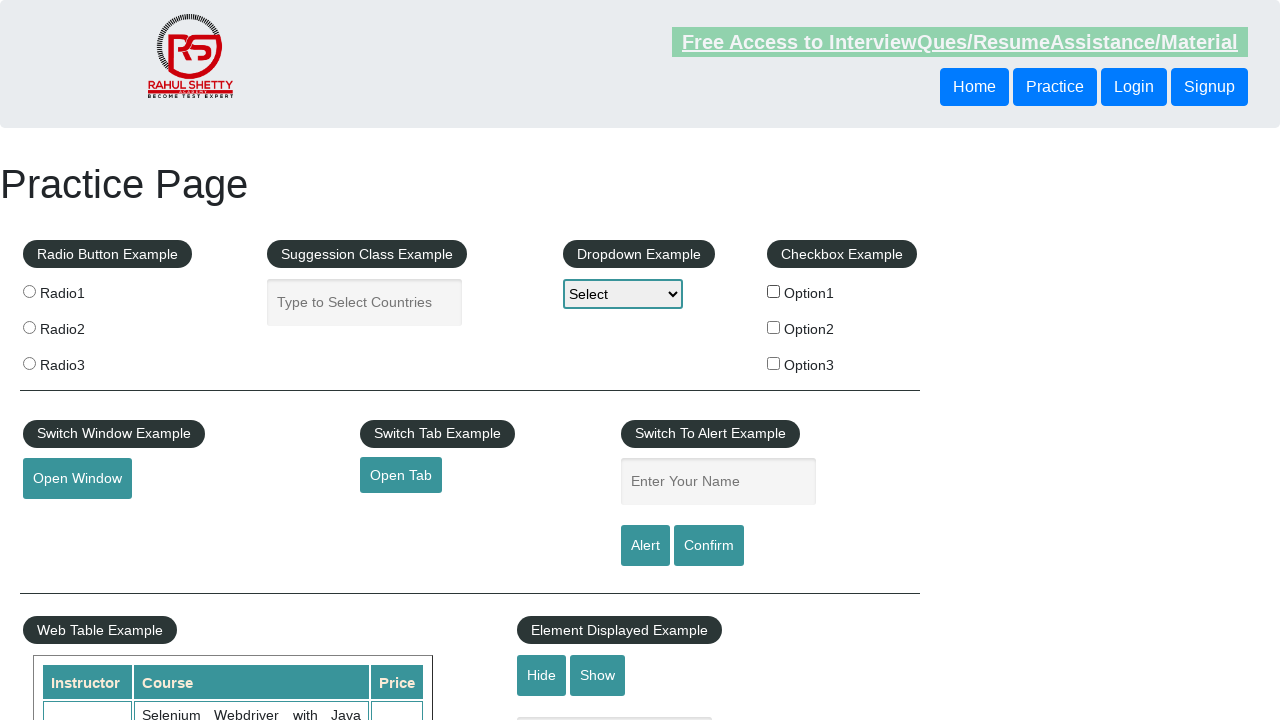

Verified first checkbox is now unselected
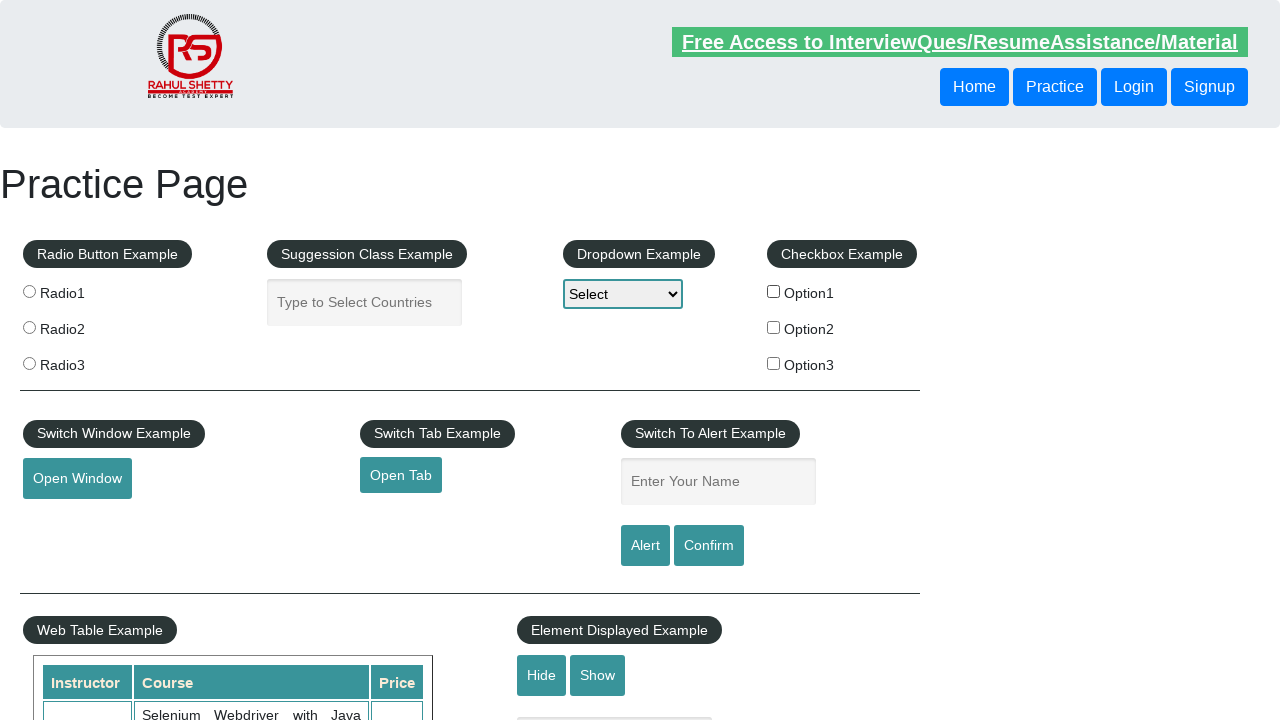

Counted all checkboxes on the page: 3 checkboxes found
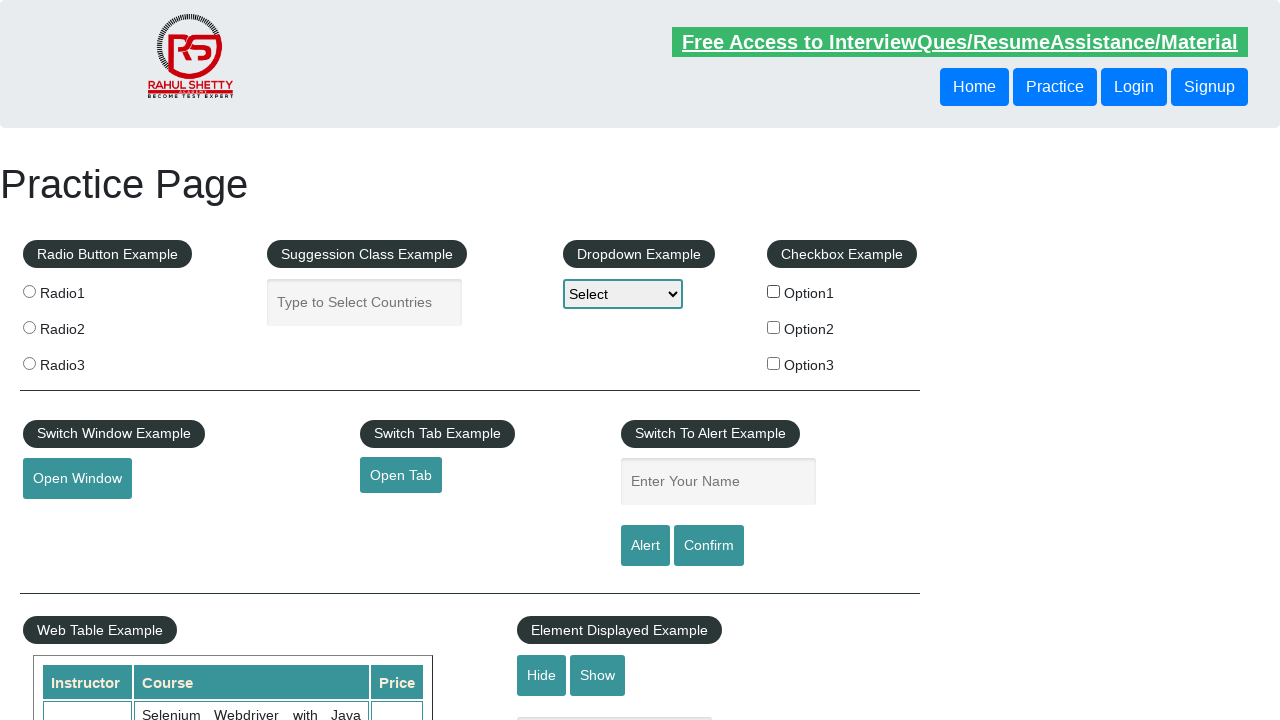

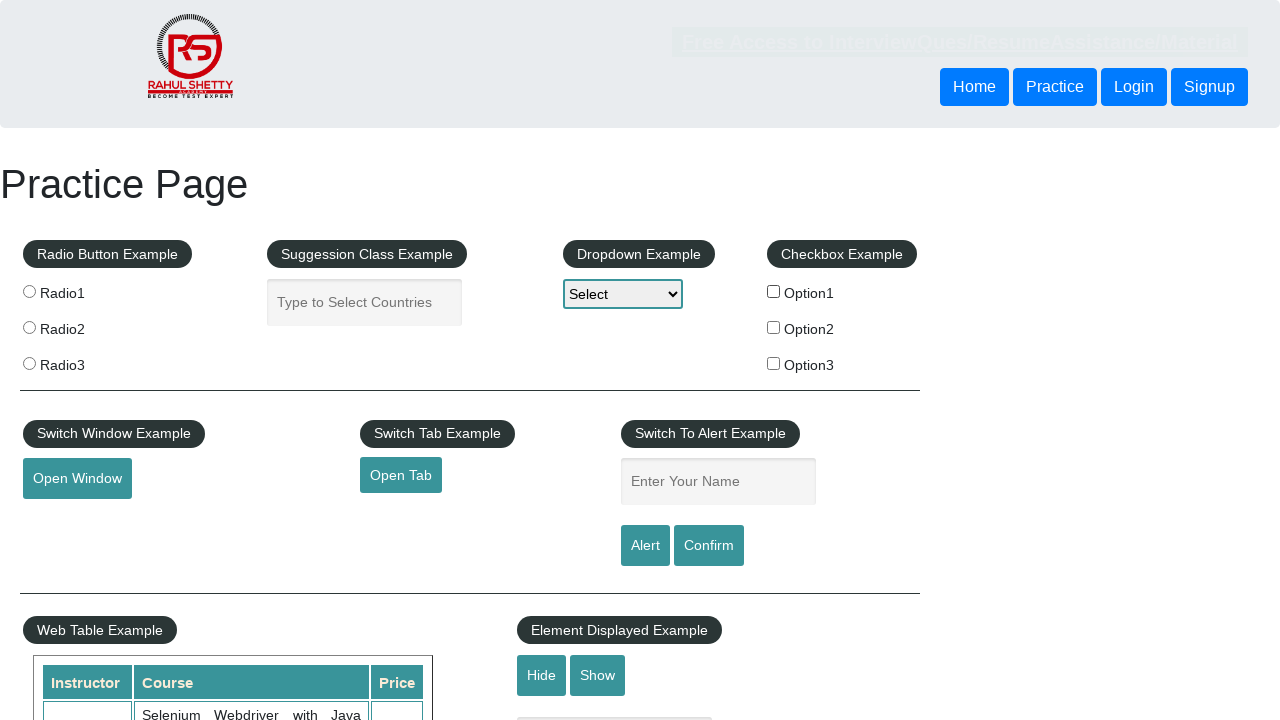